Closes a random popup if displayed, then navigates to the course list page on VNK EDU website

Starting URL: https://vnk.edu.vn/

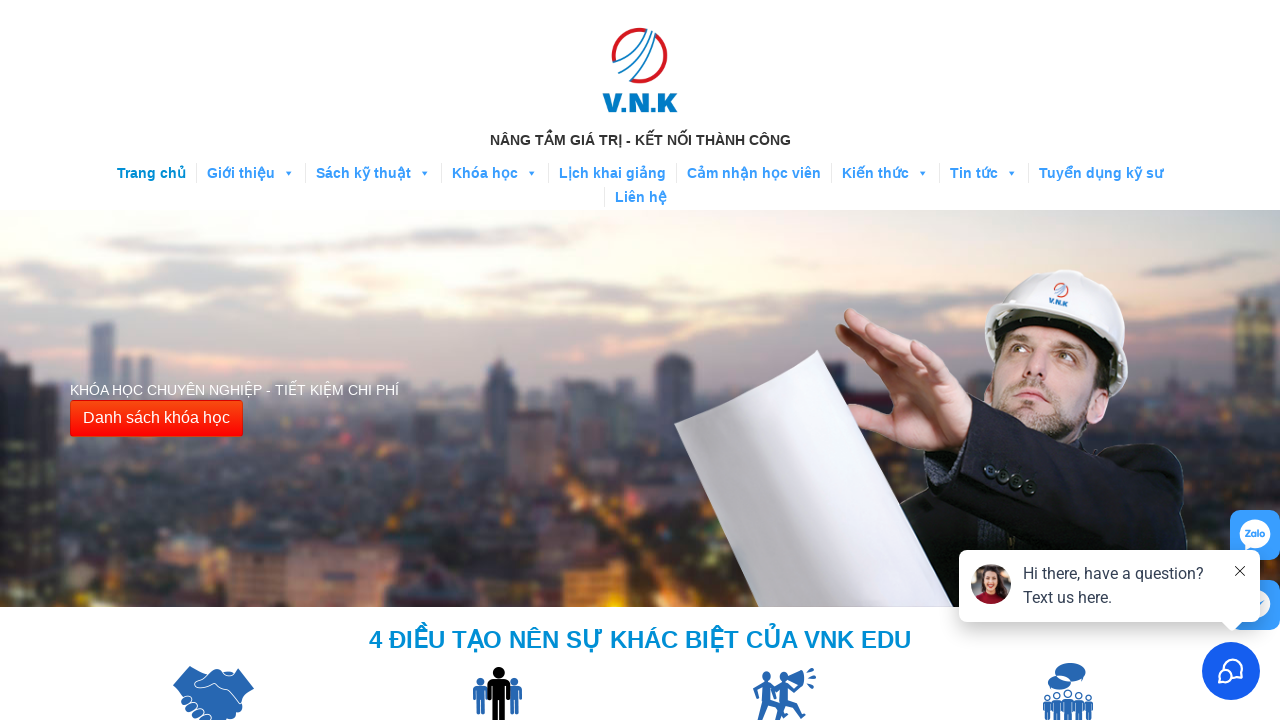

Waited 20 seconds for page to load
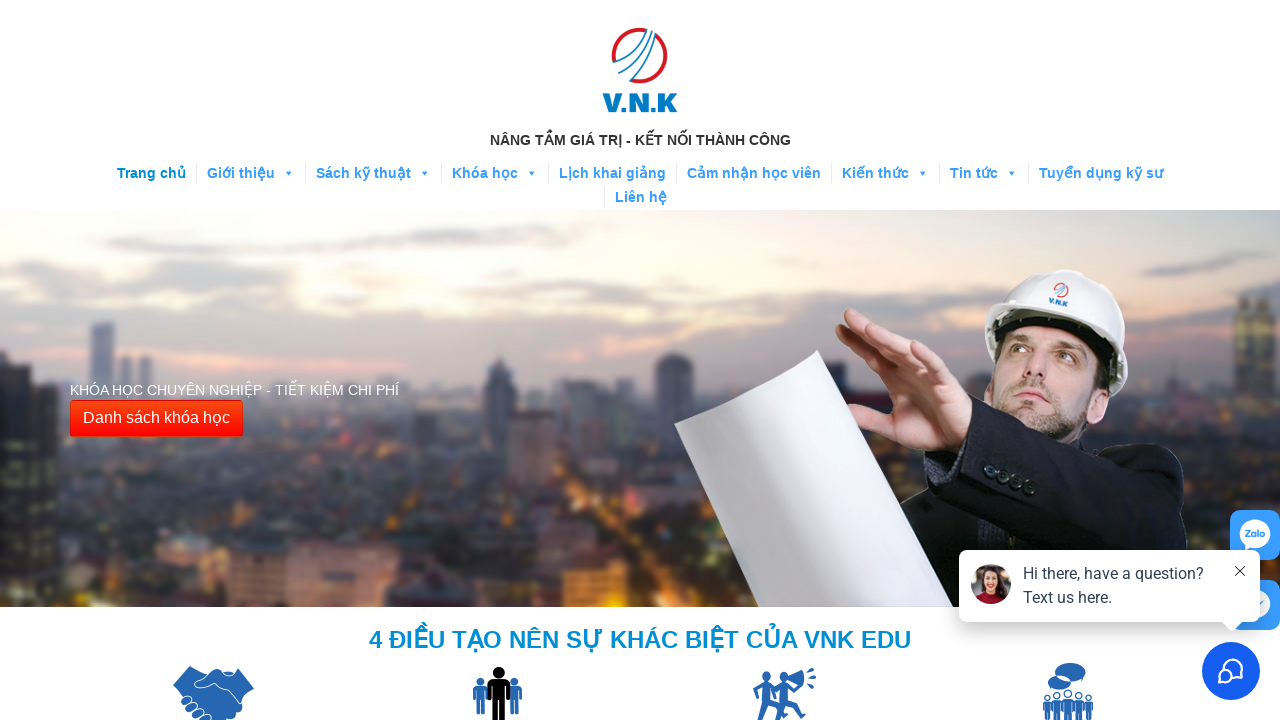

No popup detected in DOM
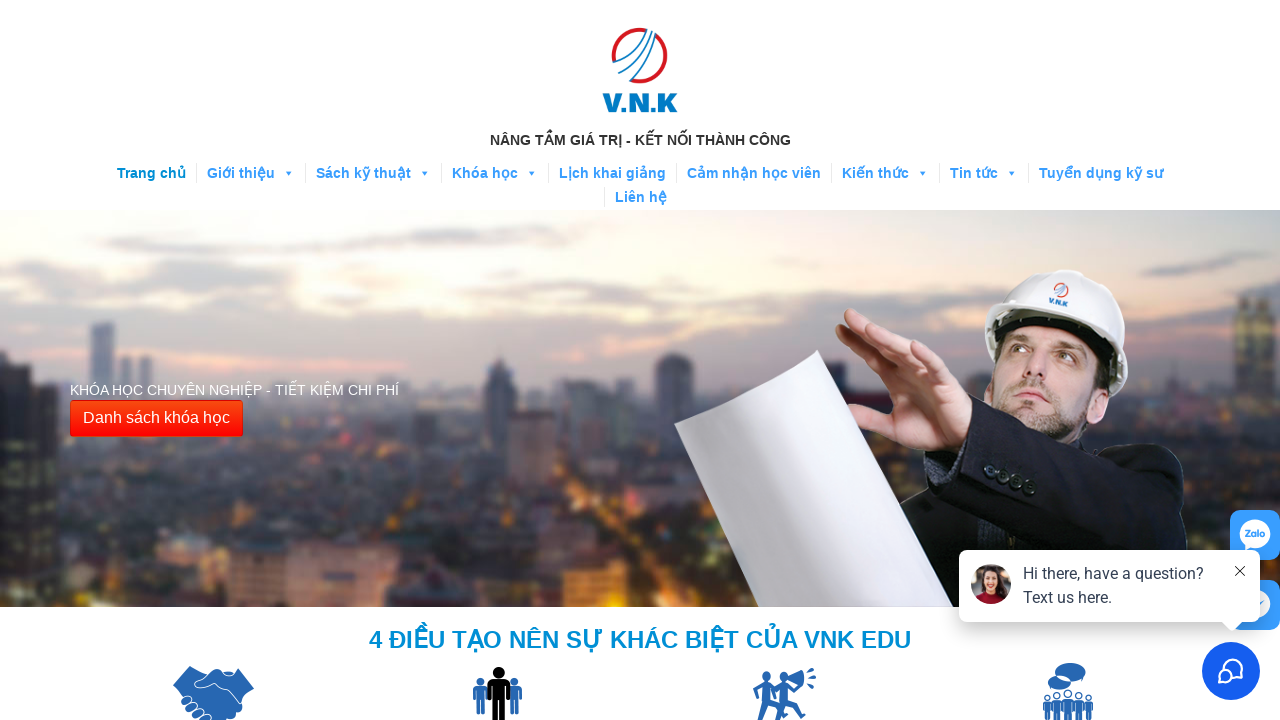

Navigated to course list page by clicking 'Danh sách khóa học' button at (156, 419) on xpath=//button[text()='Danh sách khóa học']
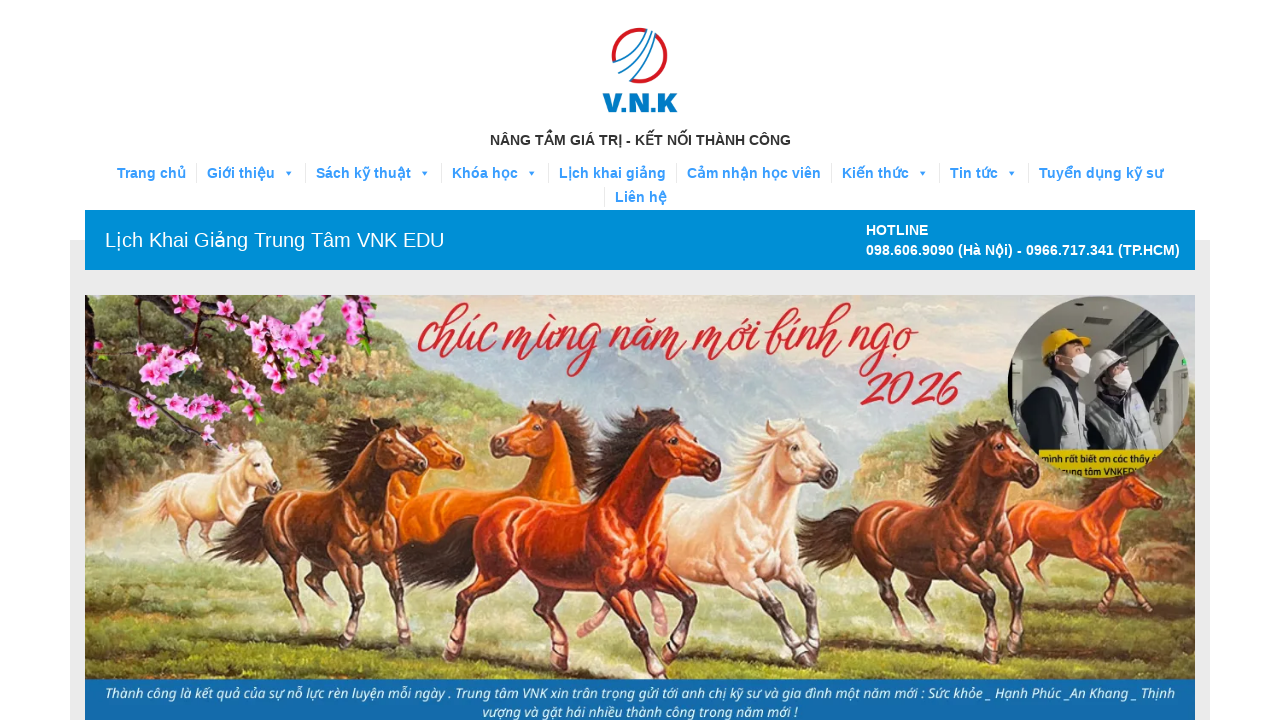

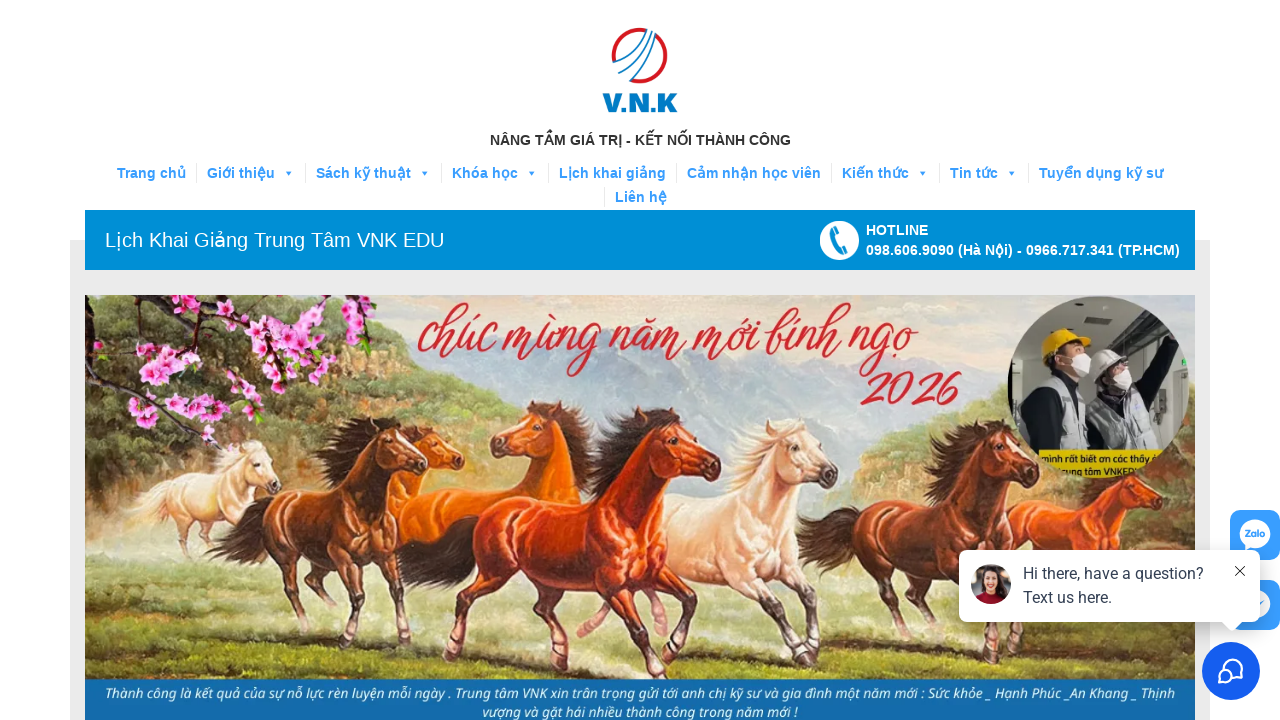